Tests multiple browser window handling by clicking a button to open new windows, then iterating through and closing them

Starting URL: https://demoqa.com/browser-windows

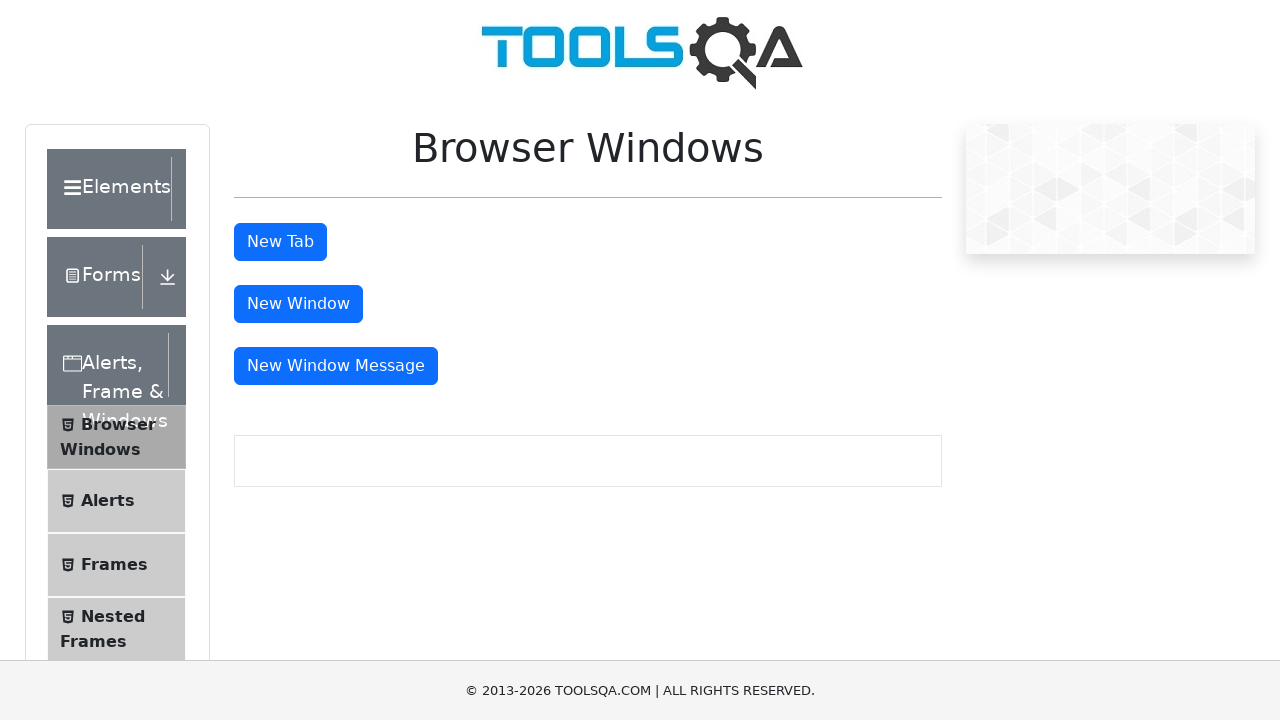

Window button selector is ready
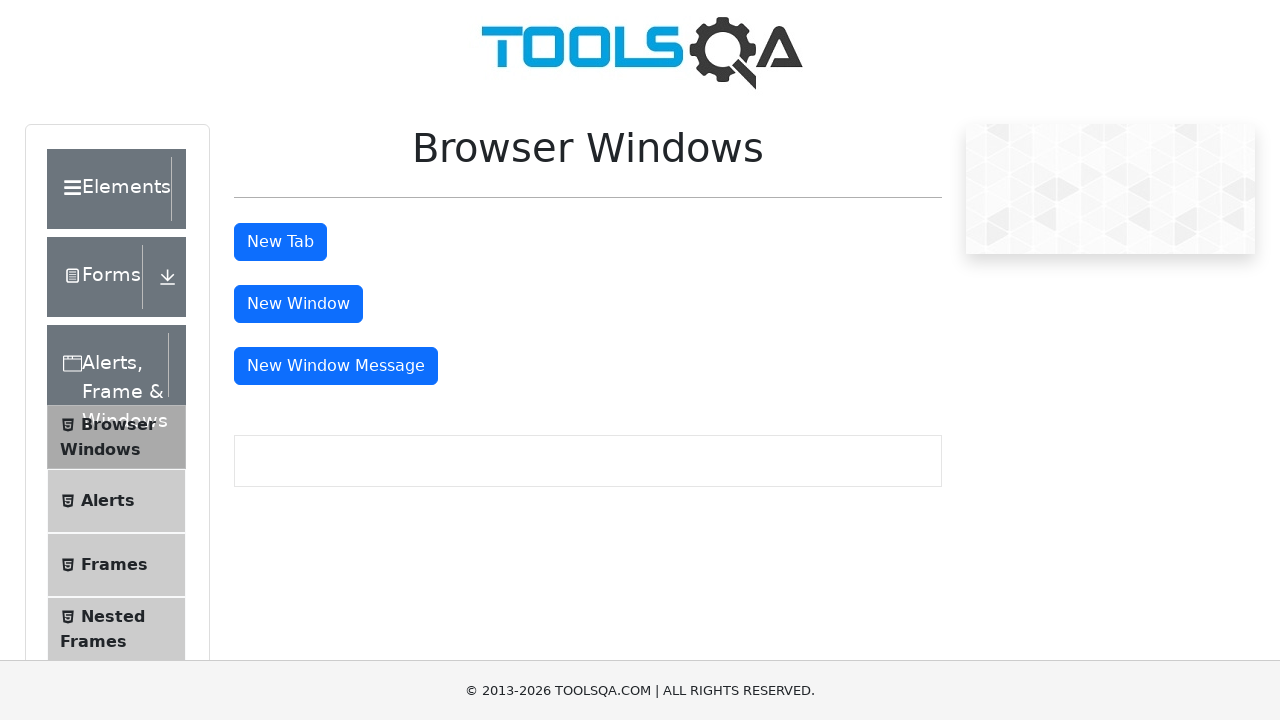

Scrolled down 400 pixels to reveal button
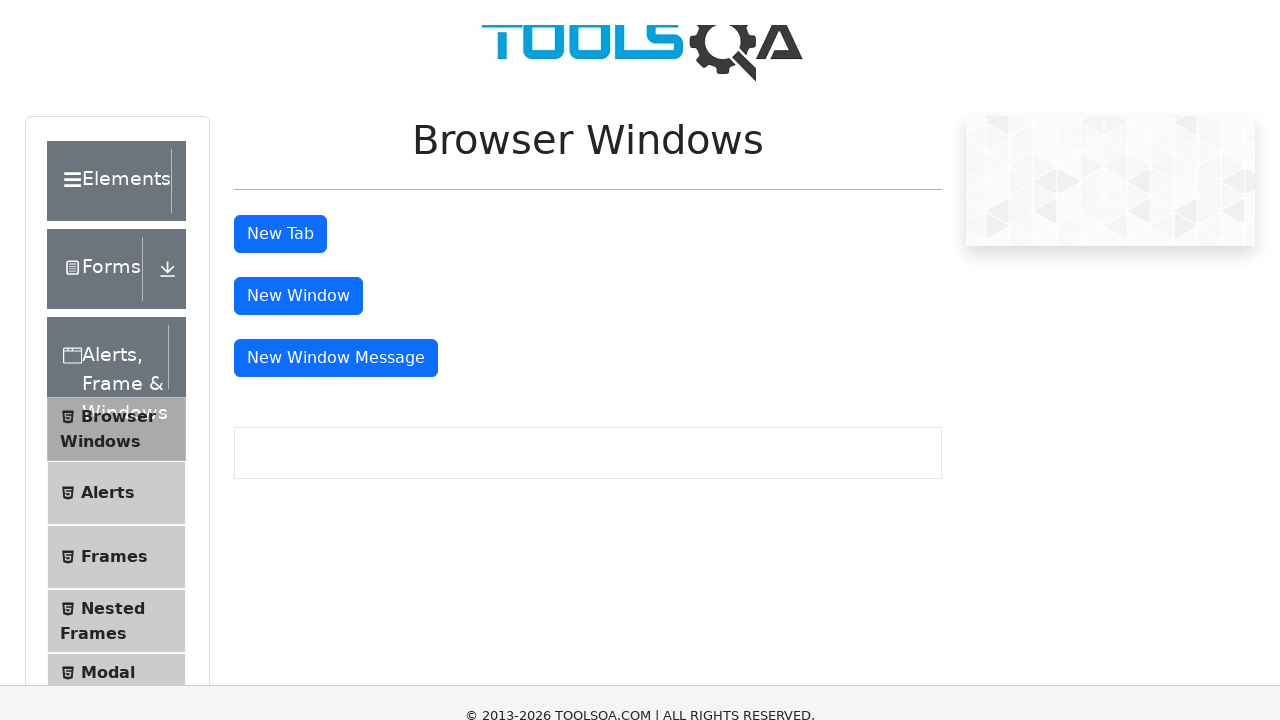

Clicked window button (iteration 1) to open new window at (298, 19) on #windowButton
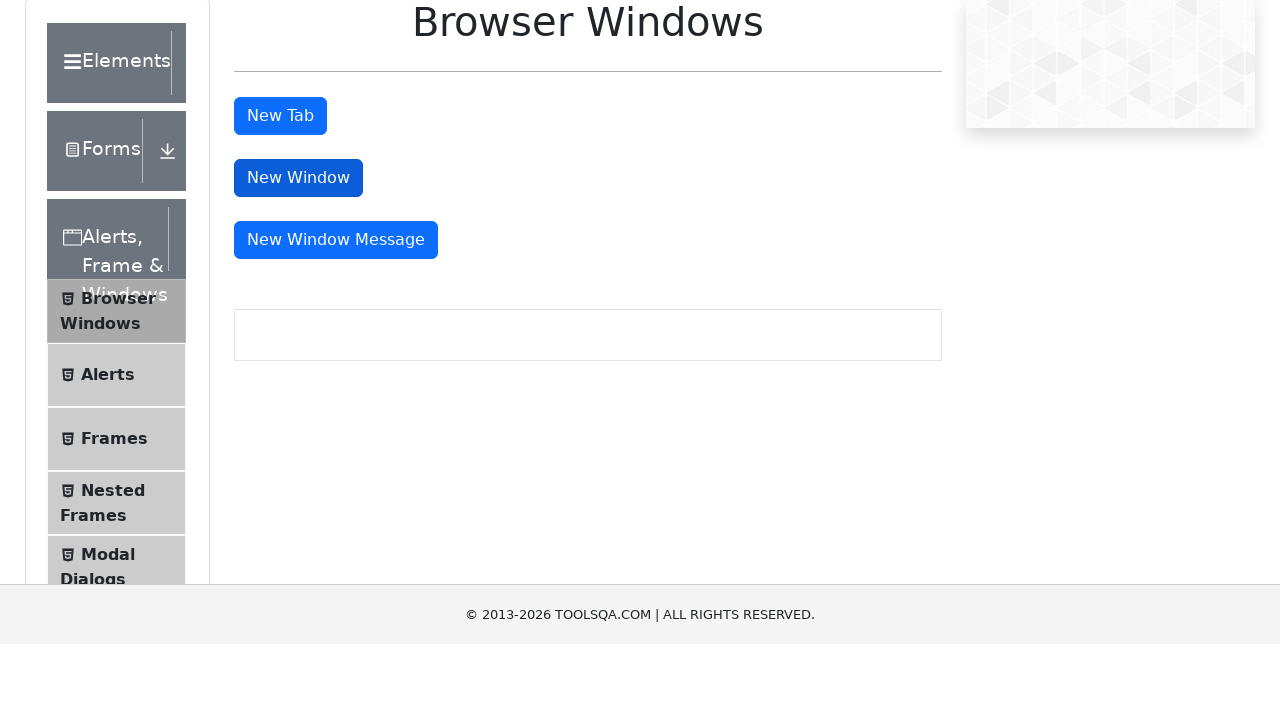

New window loaded completely
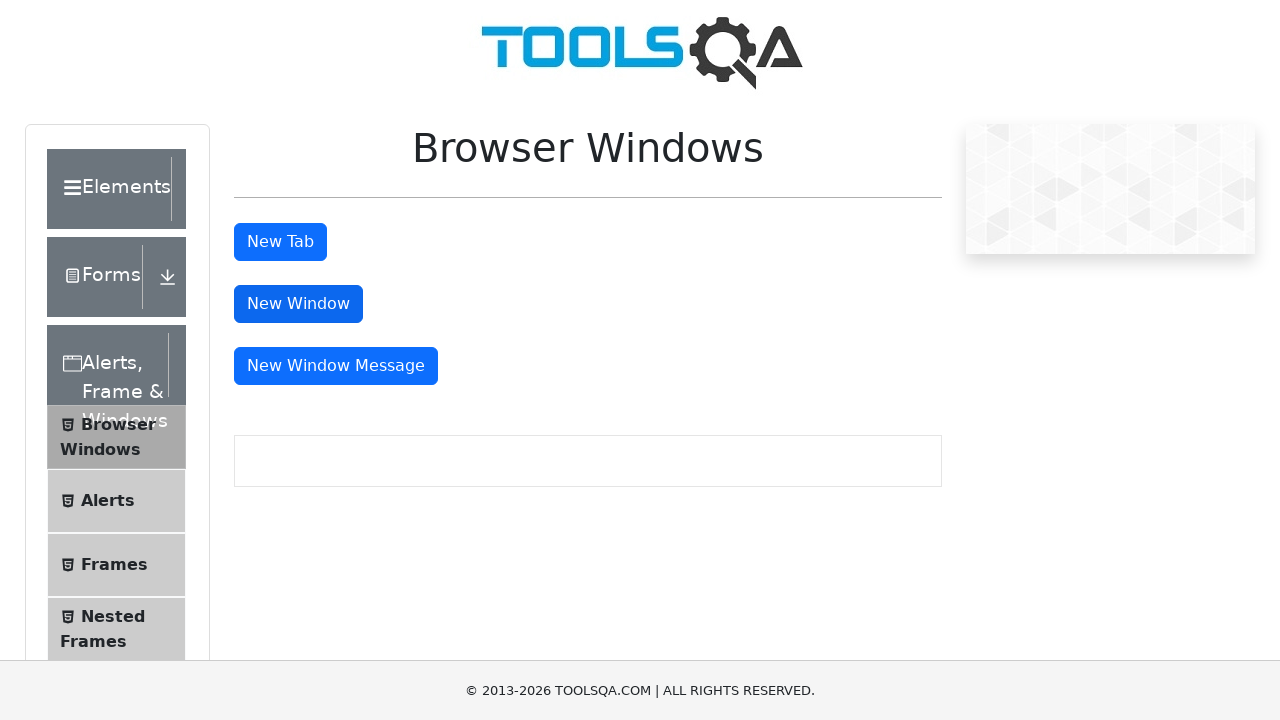

Closed new window (iteration 1)
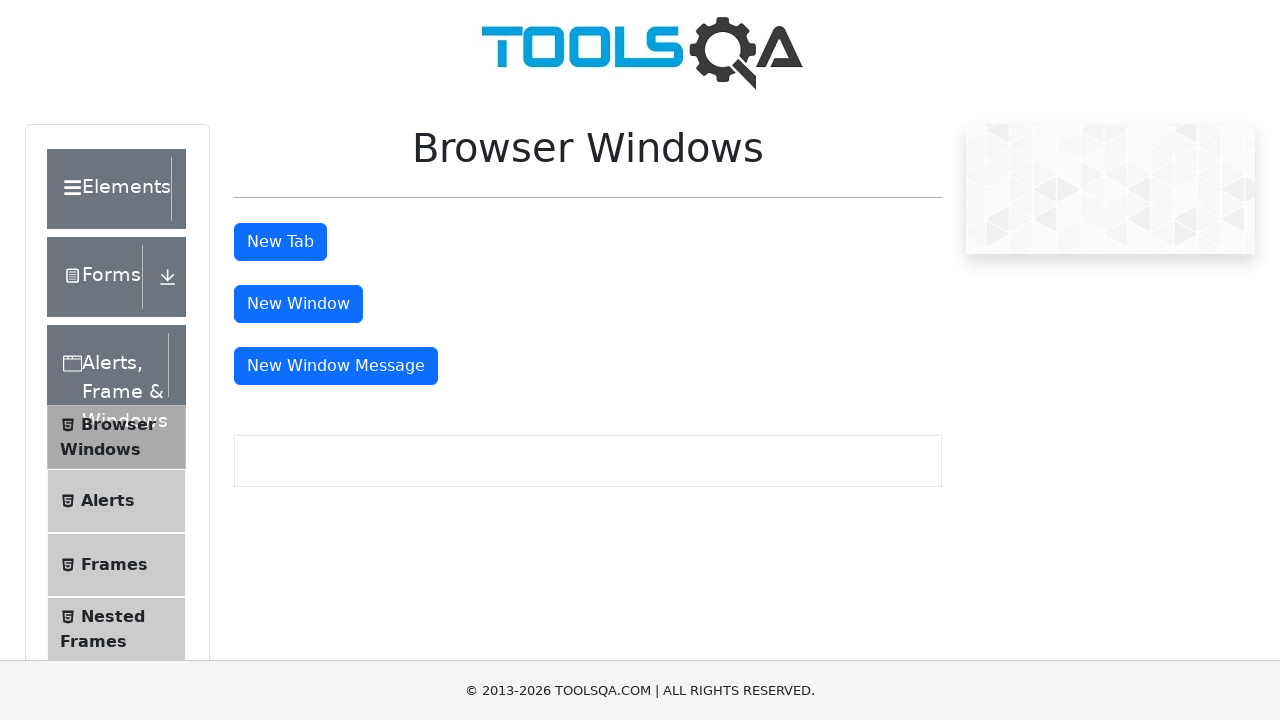

Clicked window button (iteration 2) to open new window at (298, 304) on #windowButton
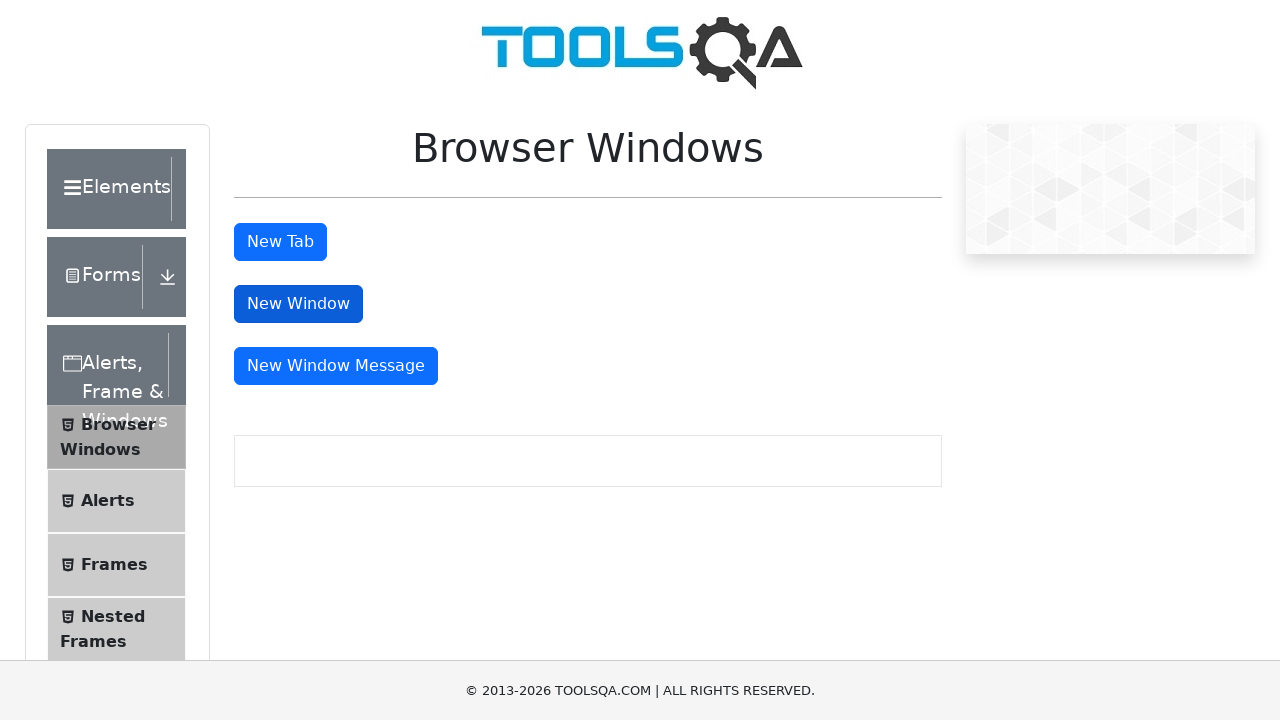

New window loaded completely
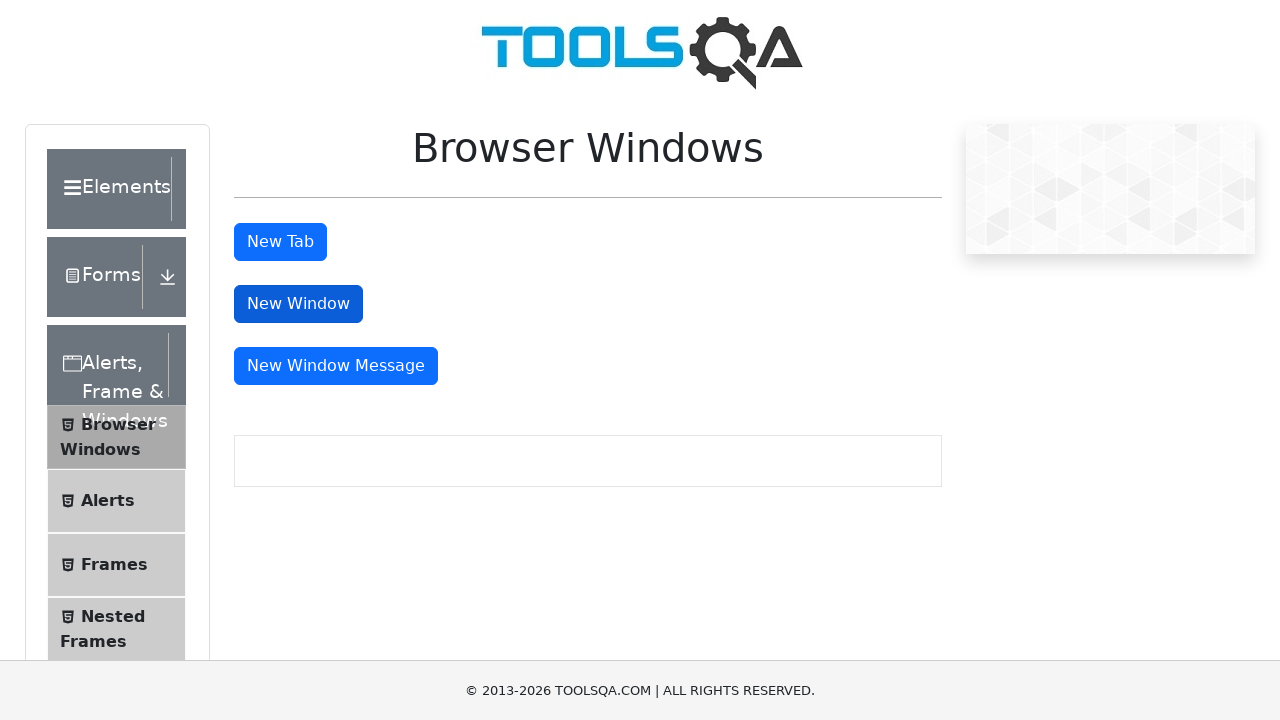

Closed new window (iteration 2)
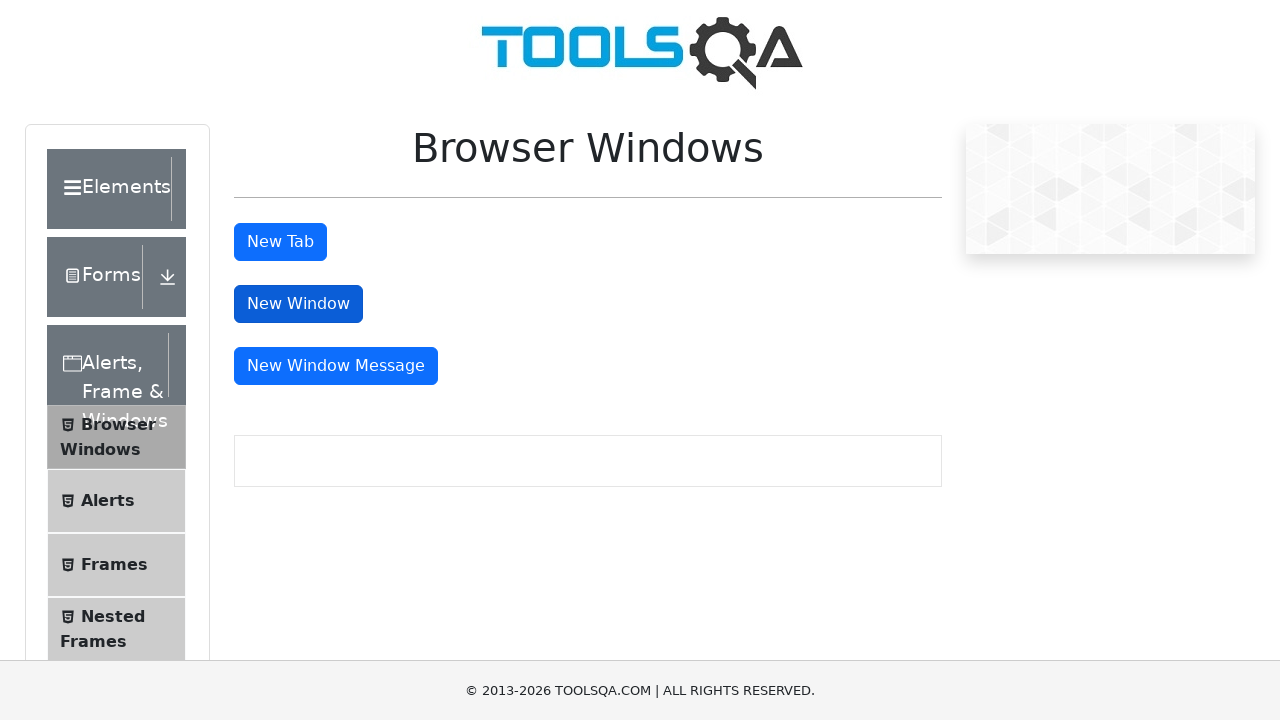

Clicked window button (iteration 3) to open new window at (298, 304) on #windowButton
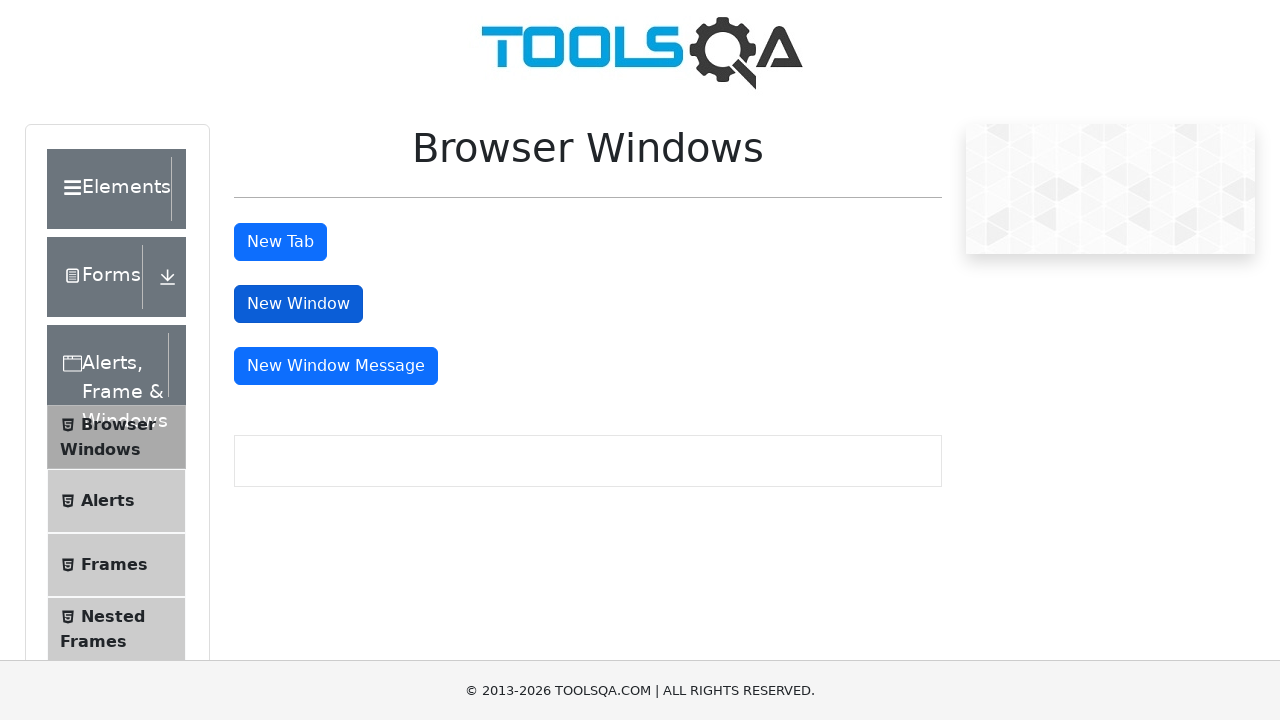

New window loaded completely
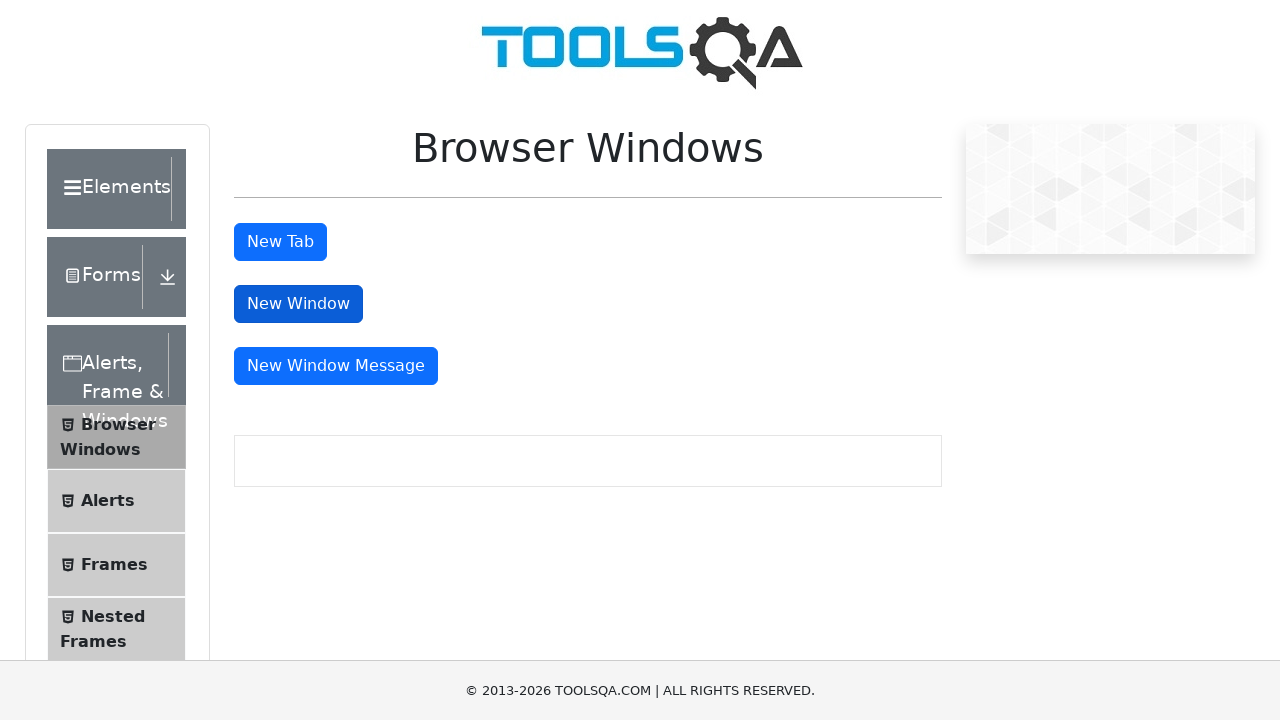

Closed new window (iteration 3)
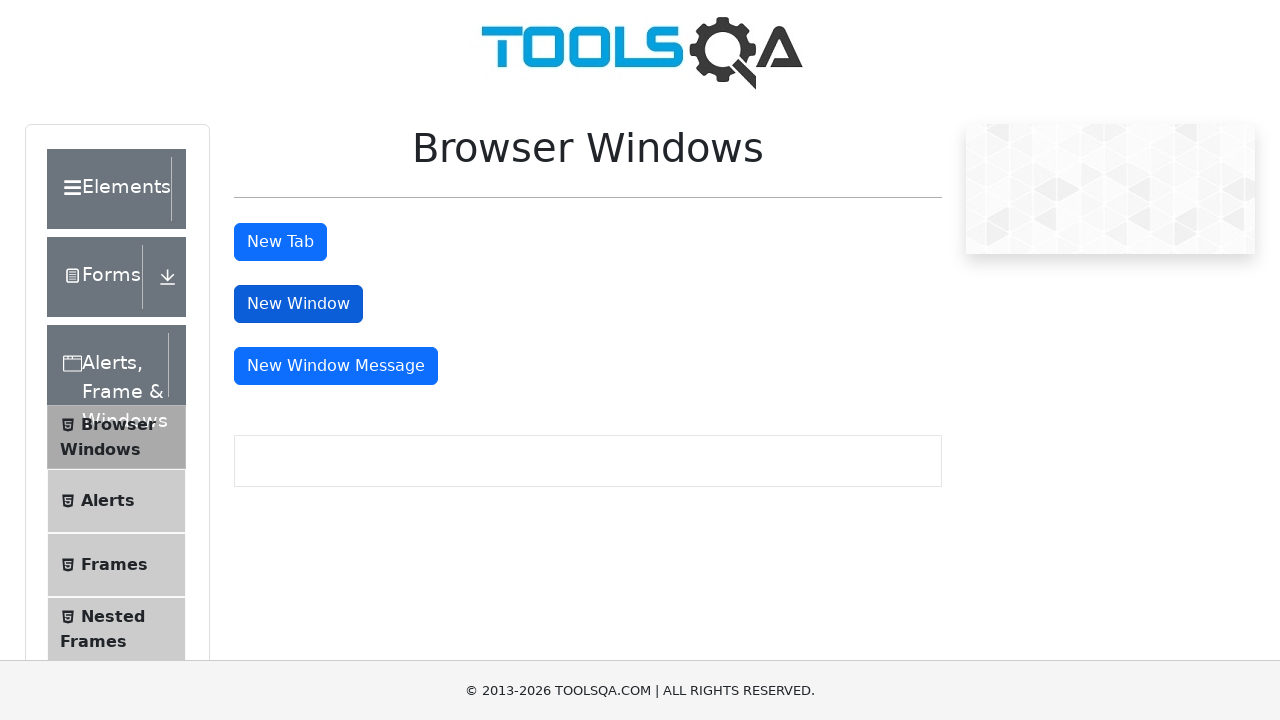

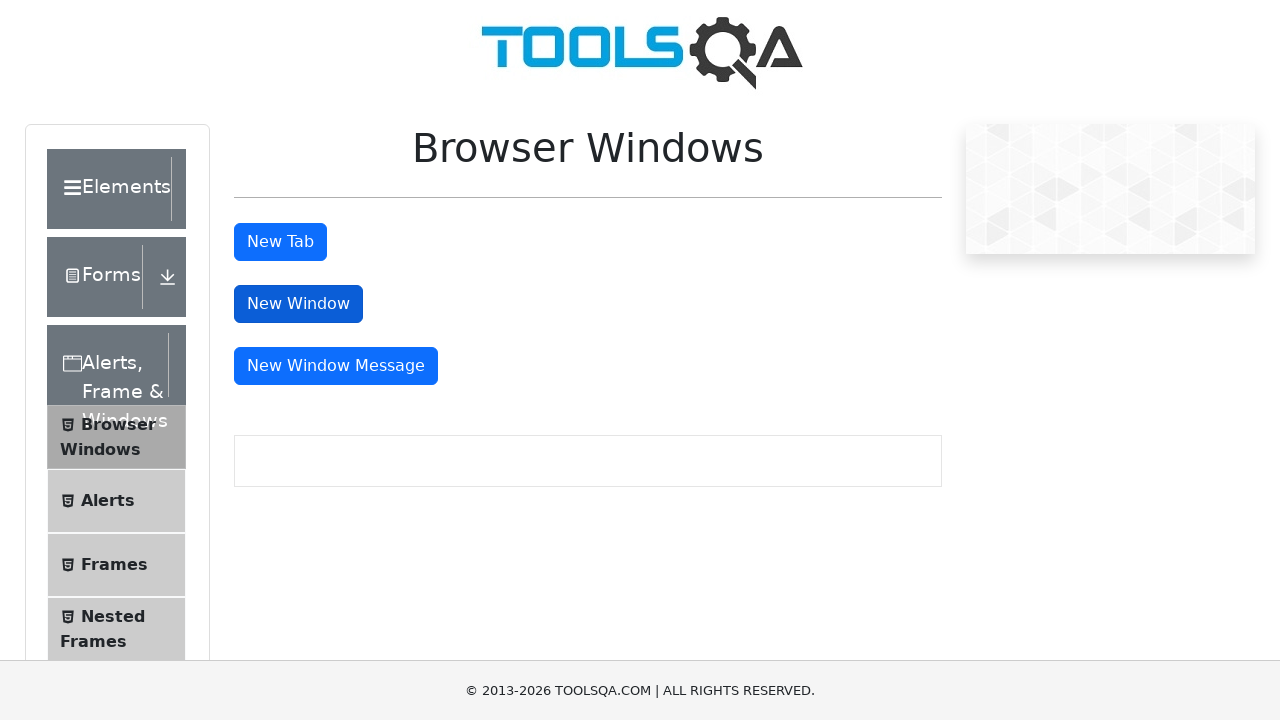